Navigates to Playwright documentation site, clicks the "Get started" link, and verifies the Installation heading is visible

Starting URL: https://playwright.dev/

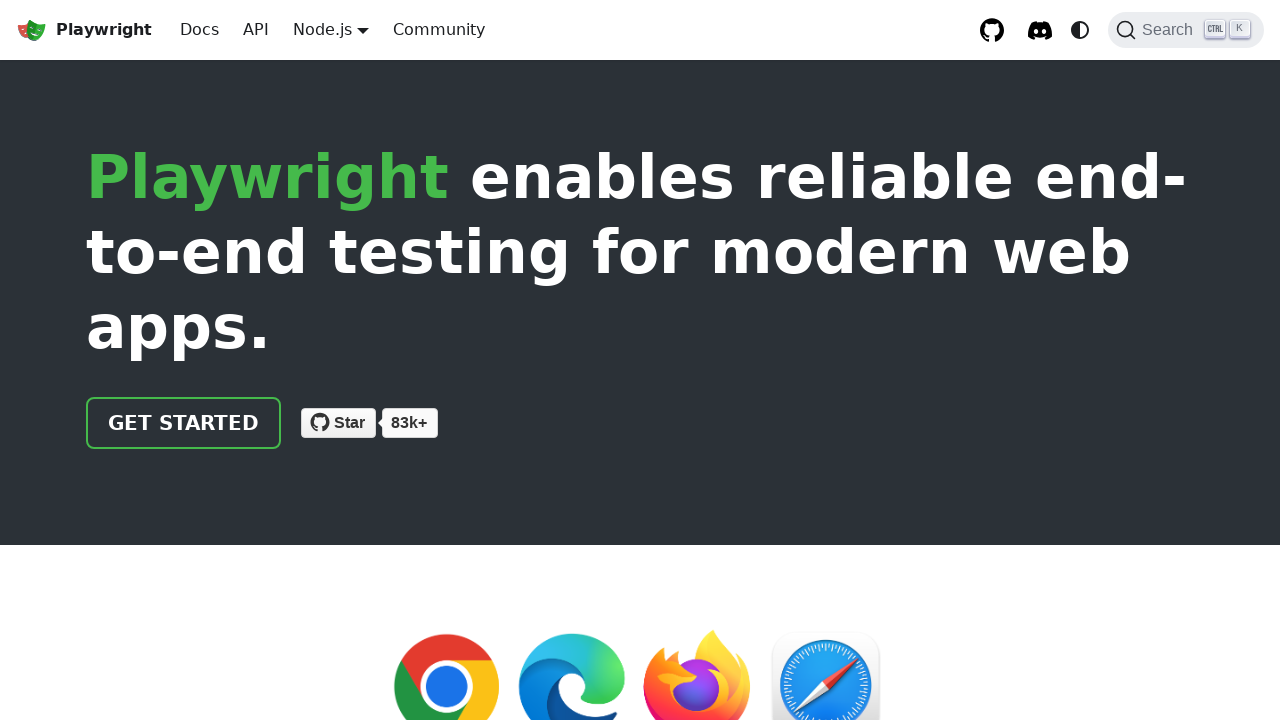

Clicked 'Get started' link at (184, 423) on internal:role=link[name="Get started"i]
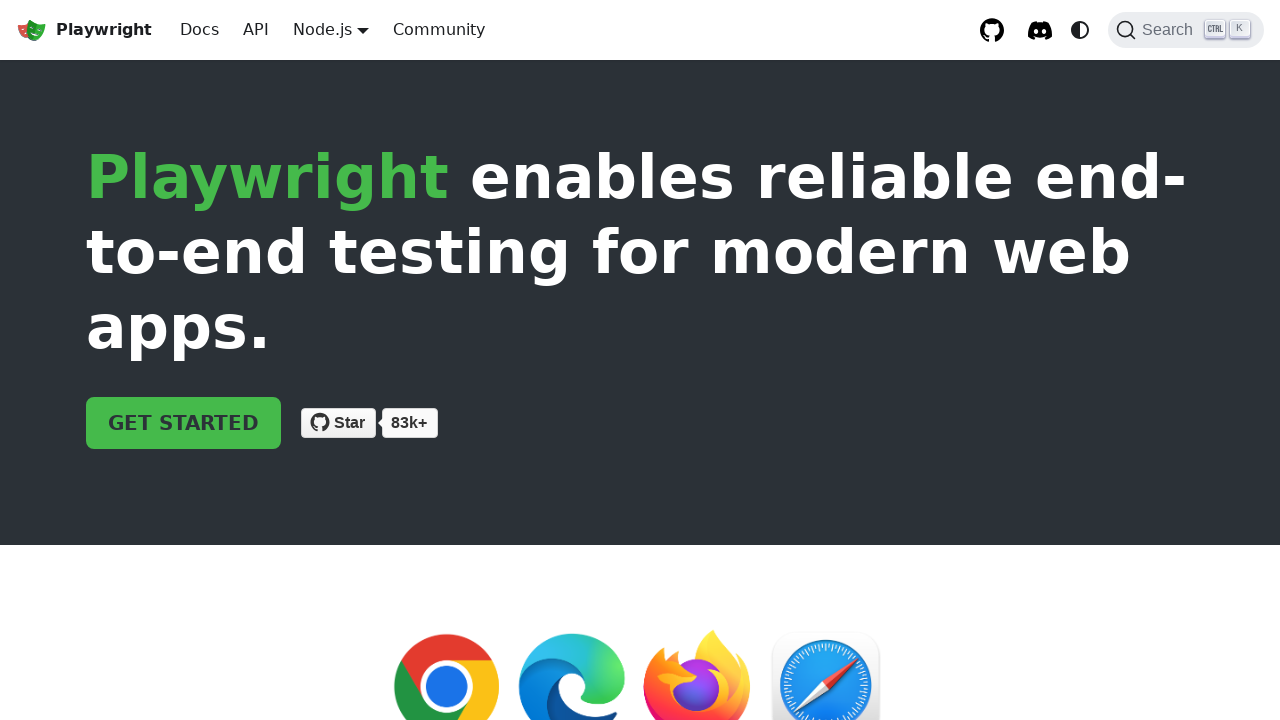

Installation heading is visible
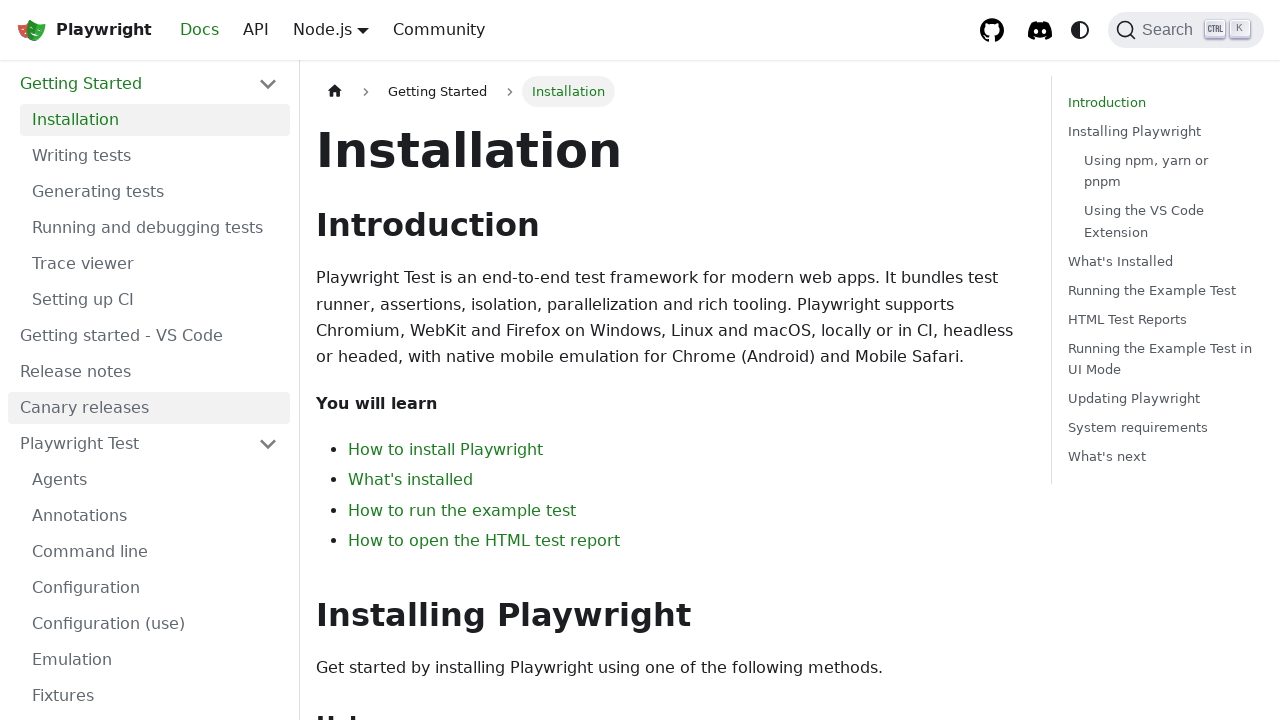

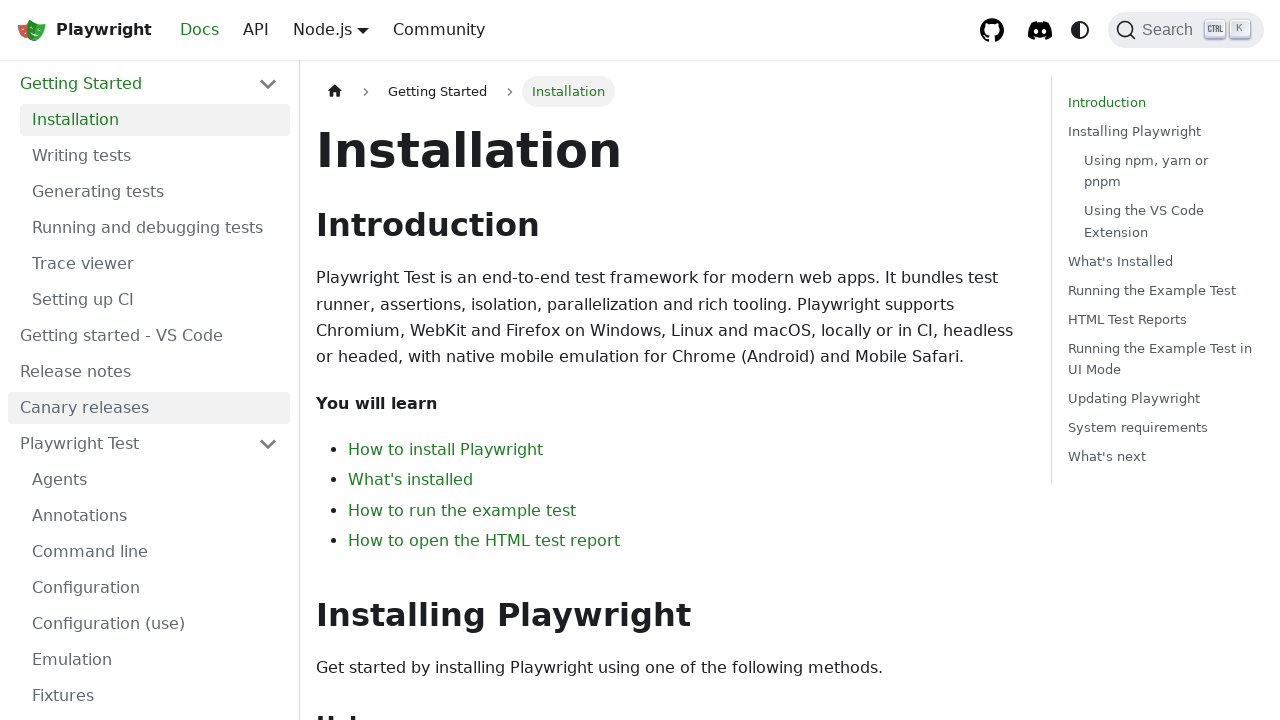